Tests form submission on a practice automation website by clicking on the basic elements tab, filling email and password fields, submitting the form, and validating the alert message that appears.

Starting URL: http://automationbykrishna.com/

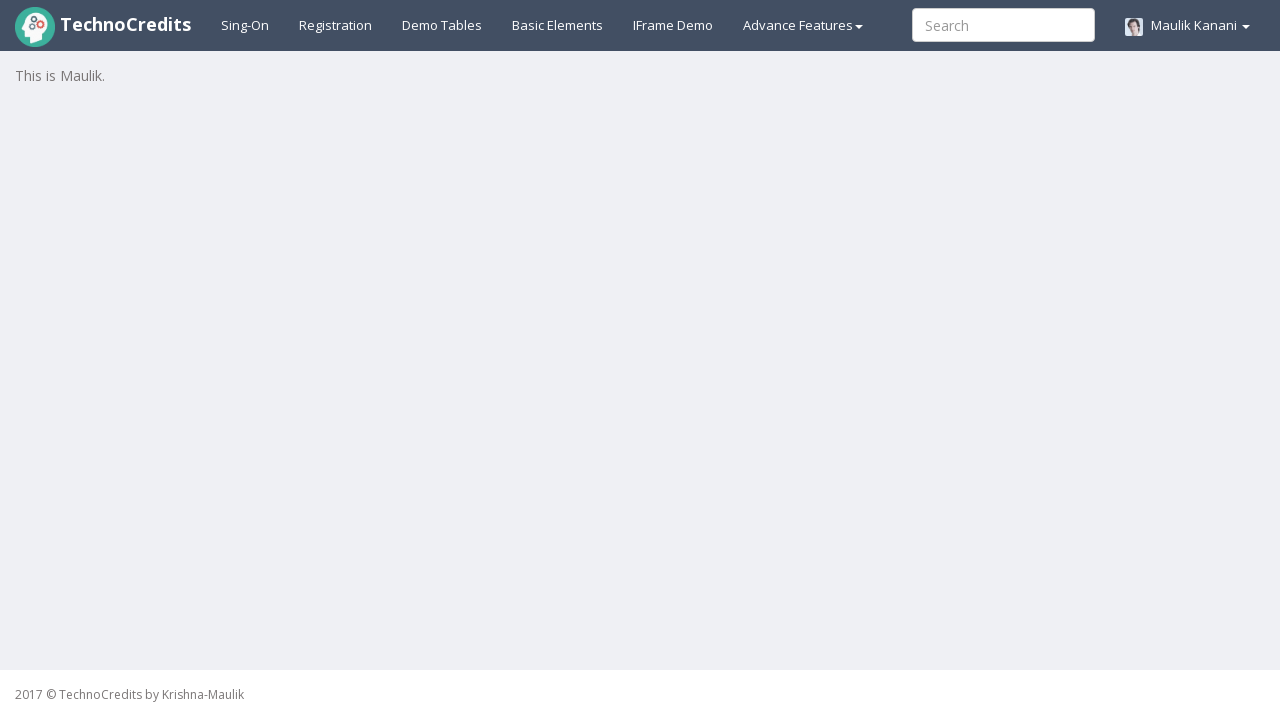

Clicked on basic elements tab at (558, 25) on #basicelements
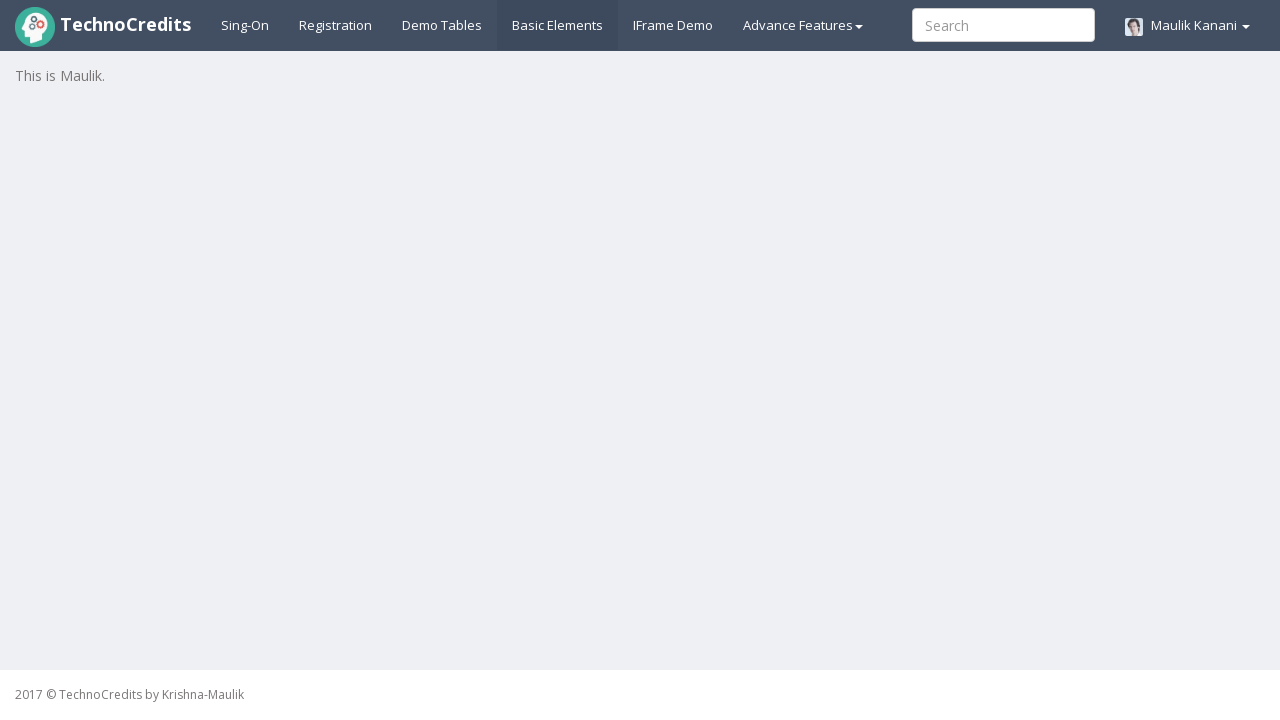

Waited for page to load
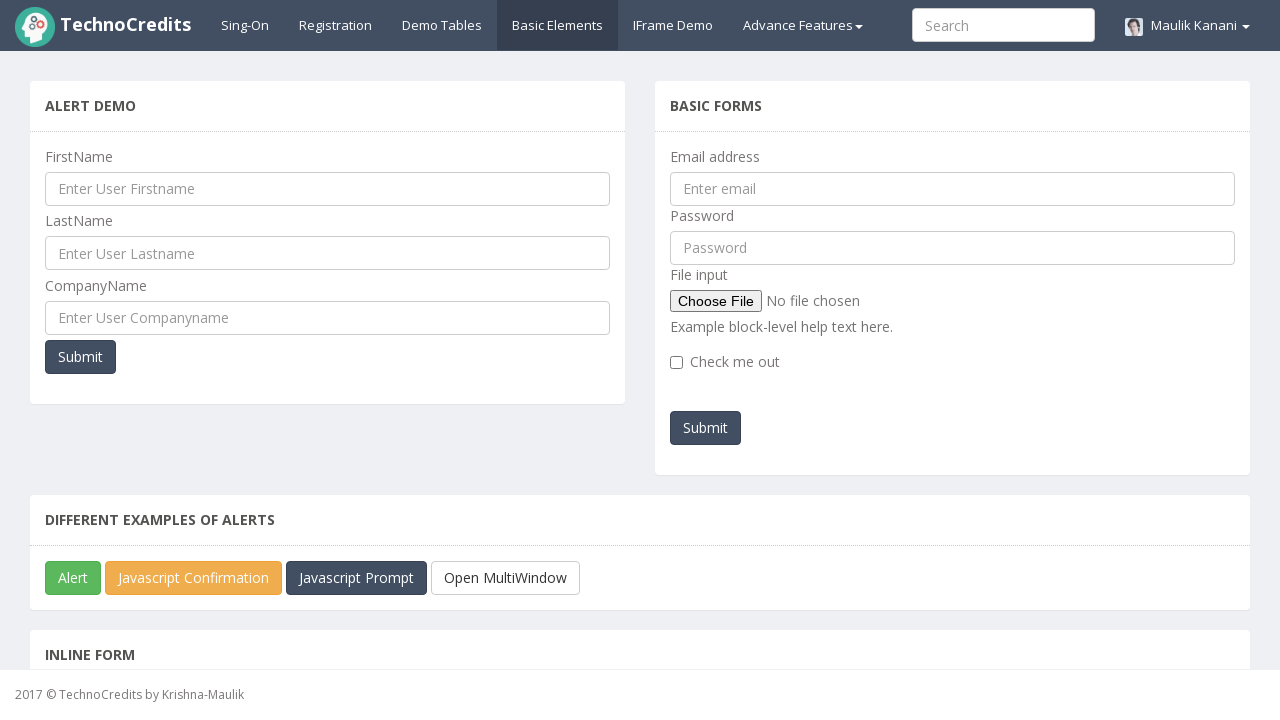

Filled email field with 'testuser2847@example.com' on input[name='emailId']
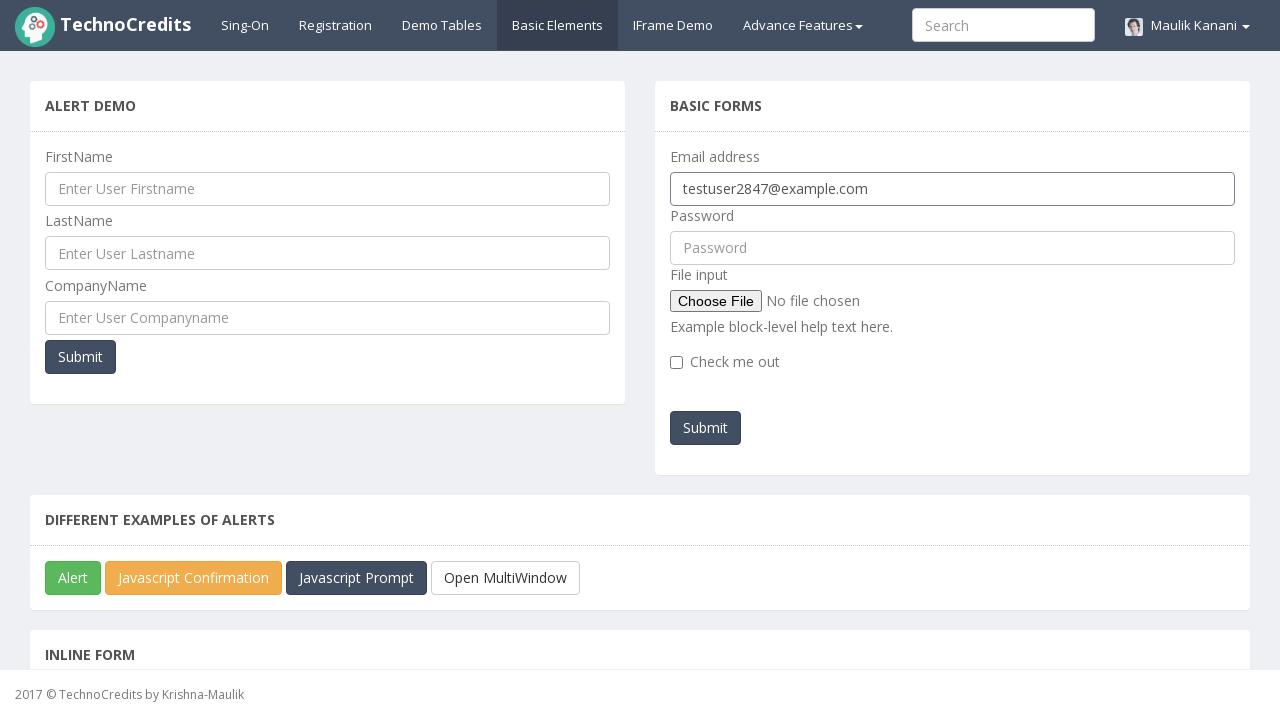

Filled password field with 'TestPass789' on #pwd
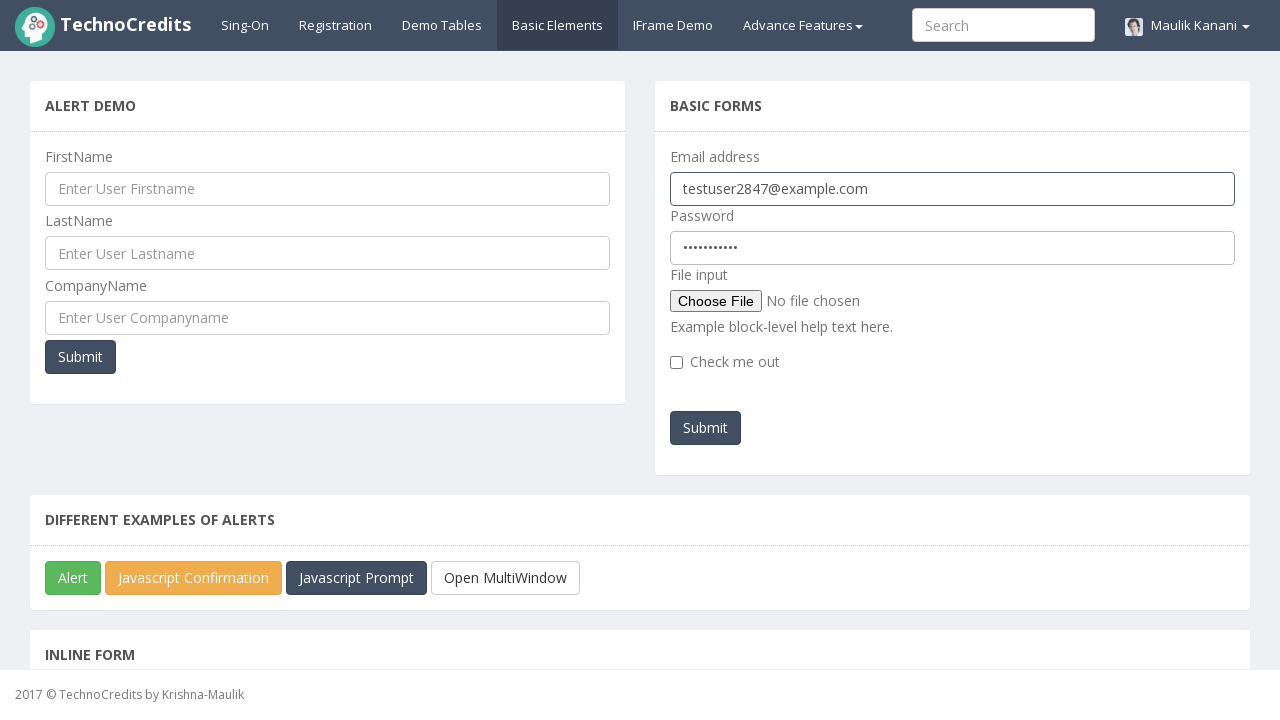

Set up dialog handler for alert
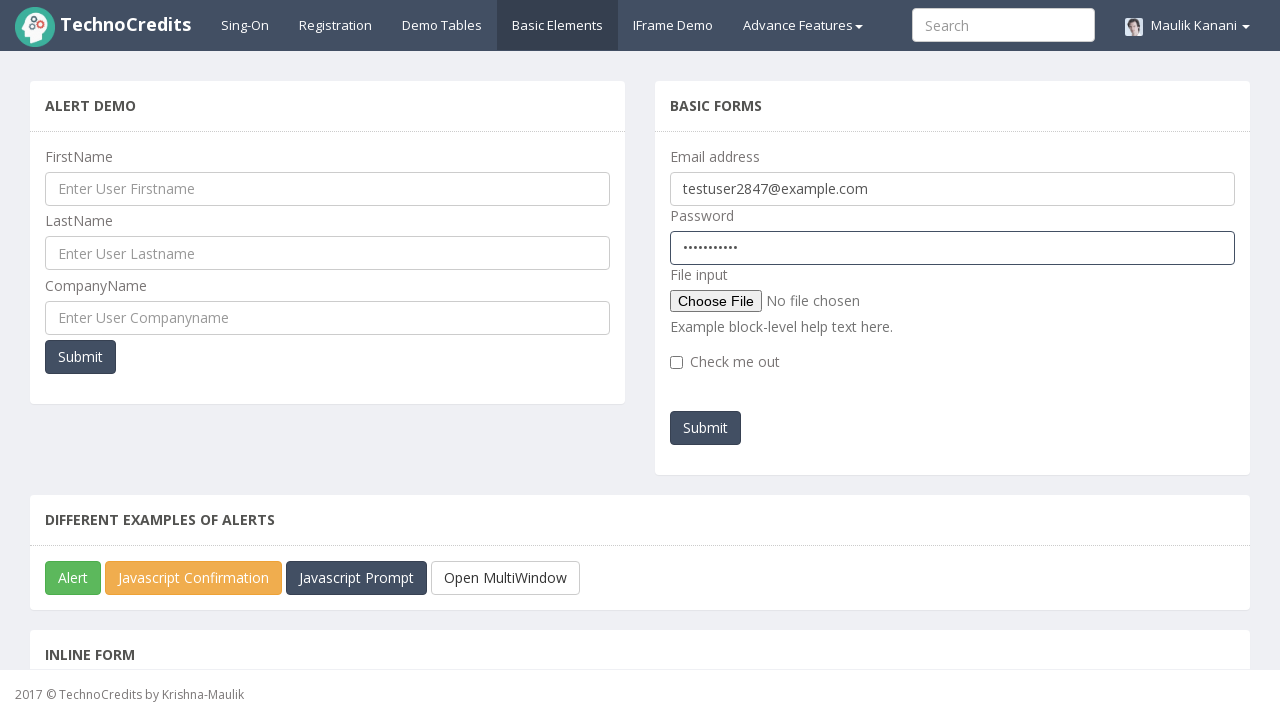

Clicked submit button to submit form at (706, 428) on #submitb2
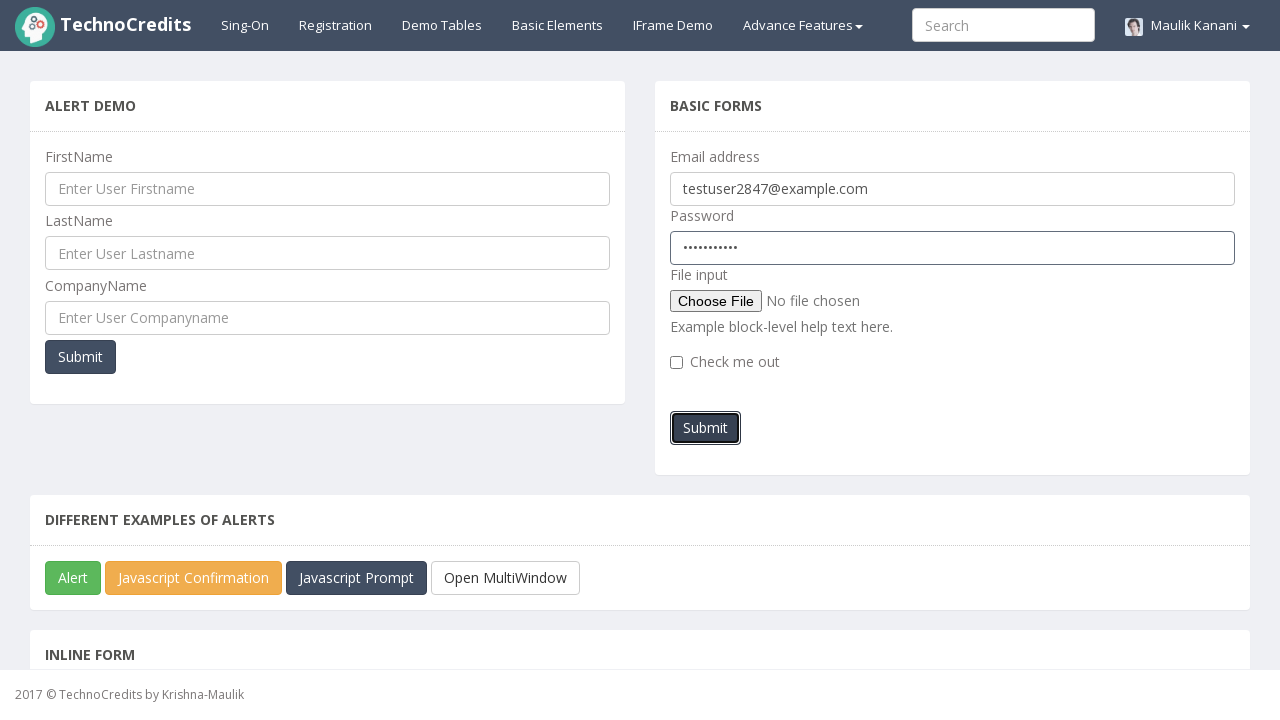

Waited for alert to be handled
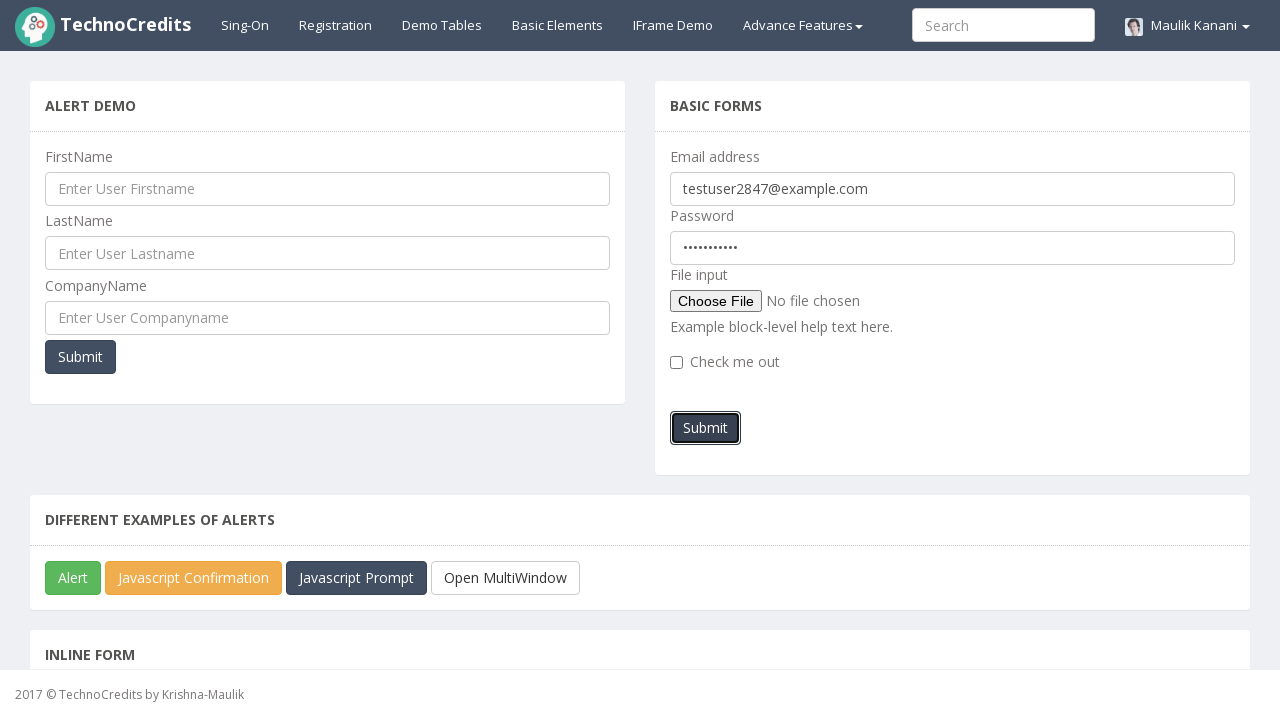

Alert message validation passed: message matches expected text
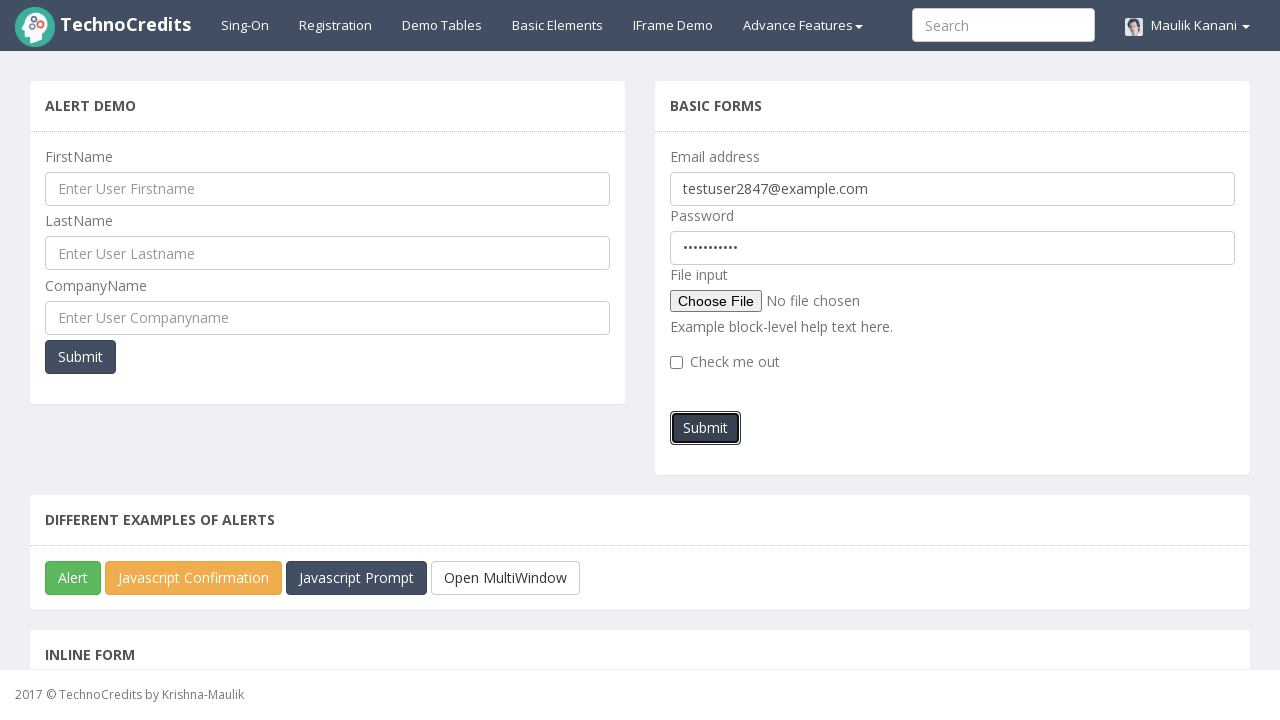

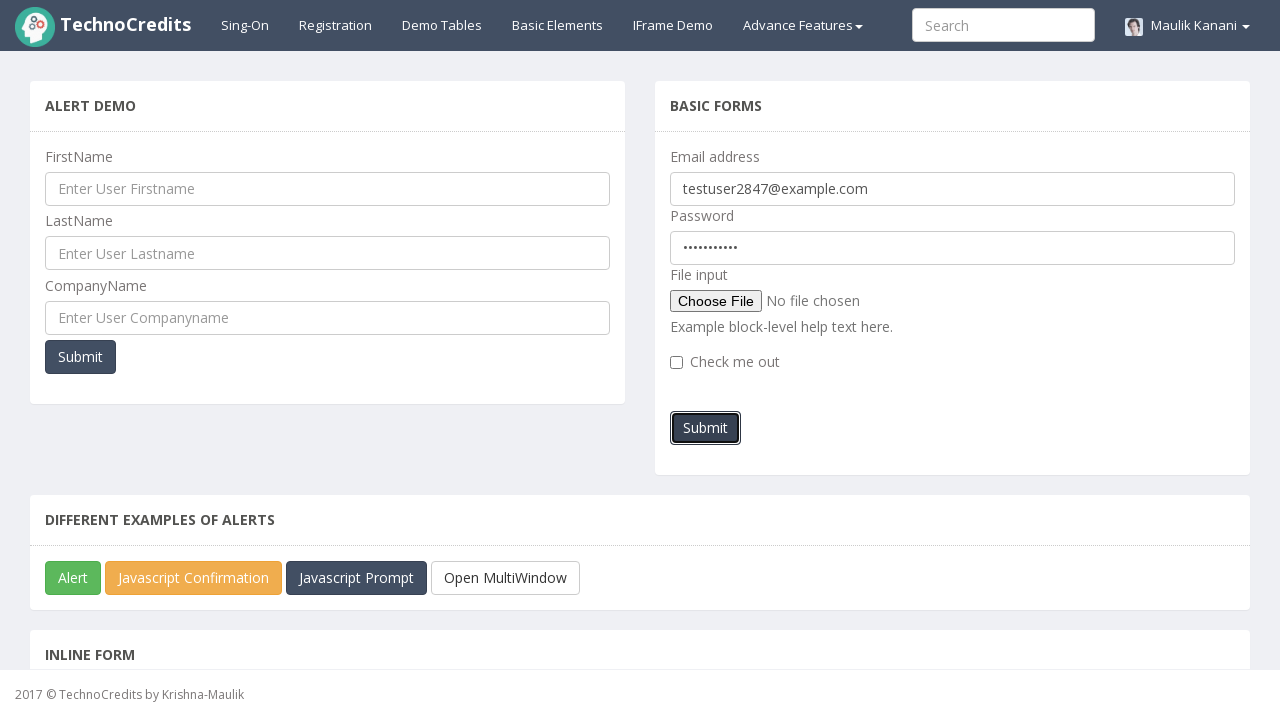